Tests adding an item to cart by opening product in new tab, adding to cart, and verifying item appears in cart page

Starting URL: https://www.demoblaze.com/index.html

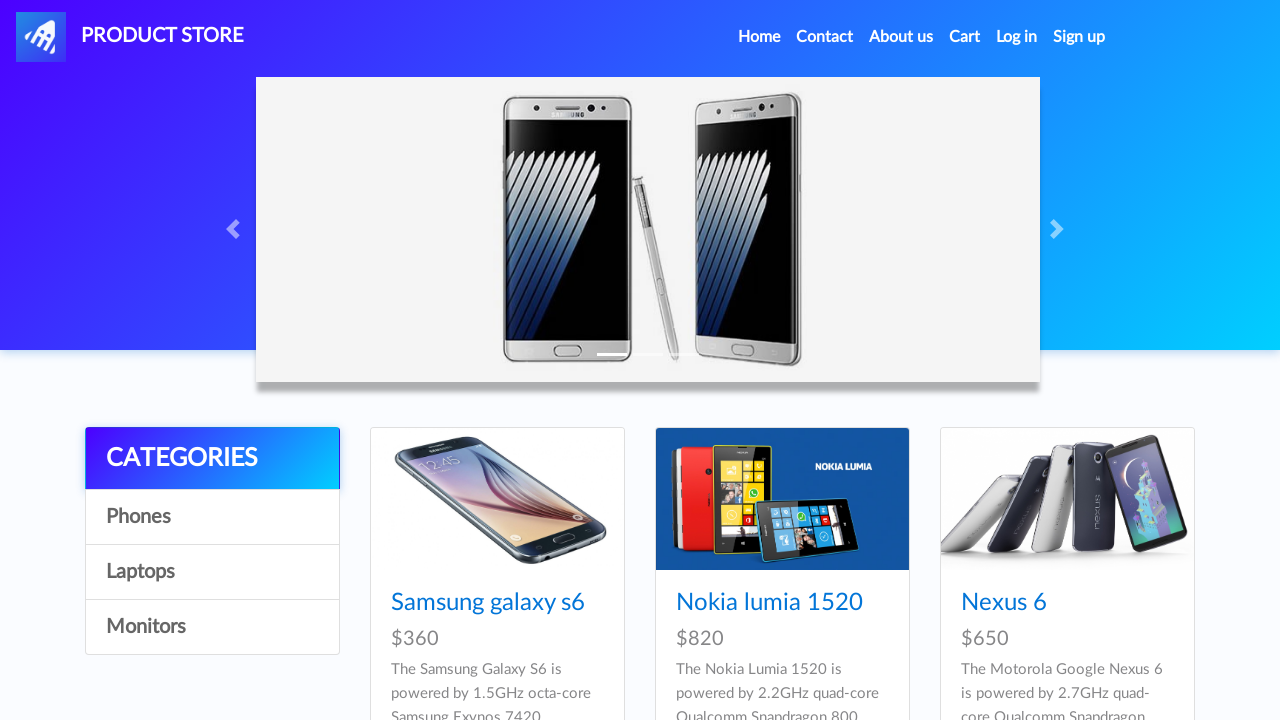

Waited for Nokia lumia product link to load
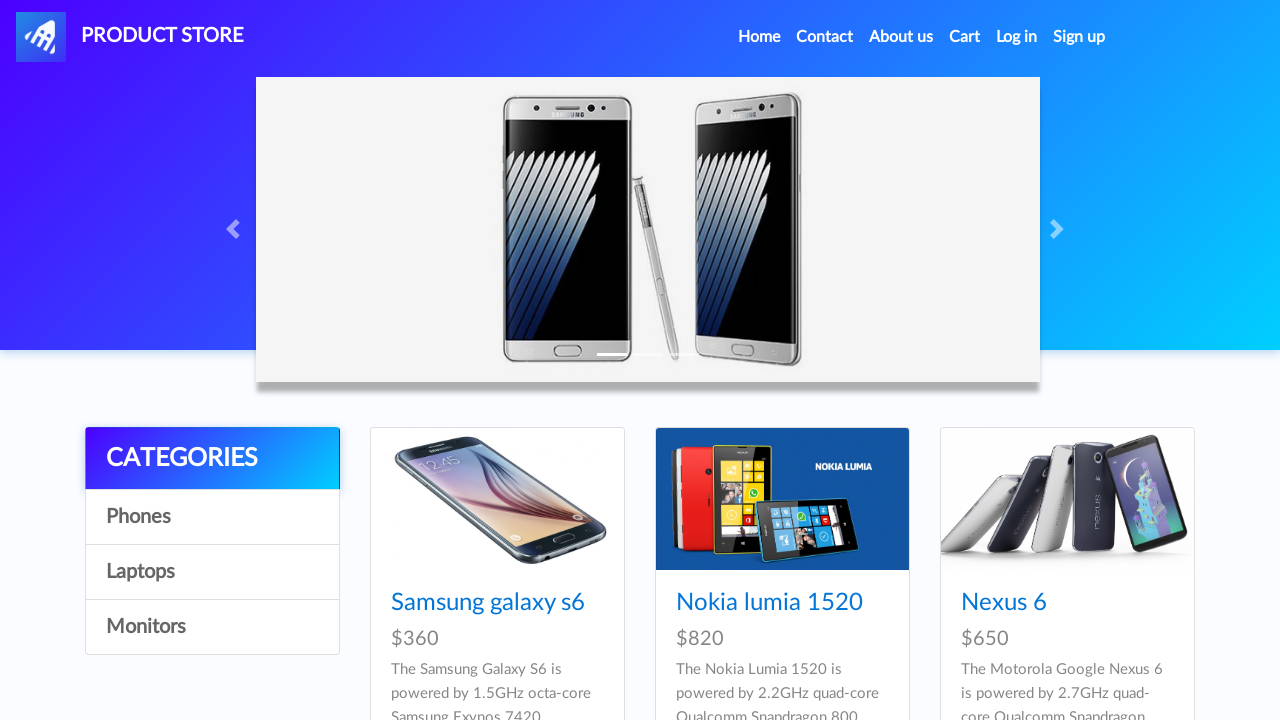

Clicked Nokia lumia product link with Ctrl modifier to open in new tab at (769, 603) on h4 a[href="prod.html?idp_=2"]
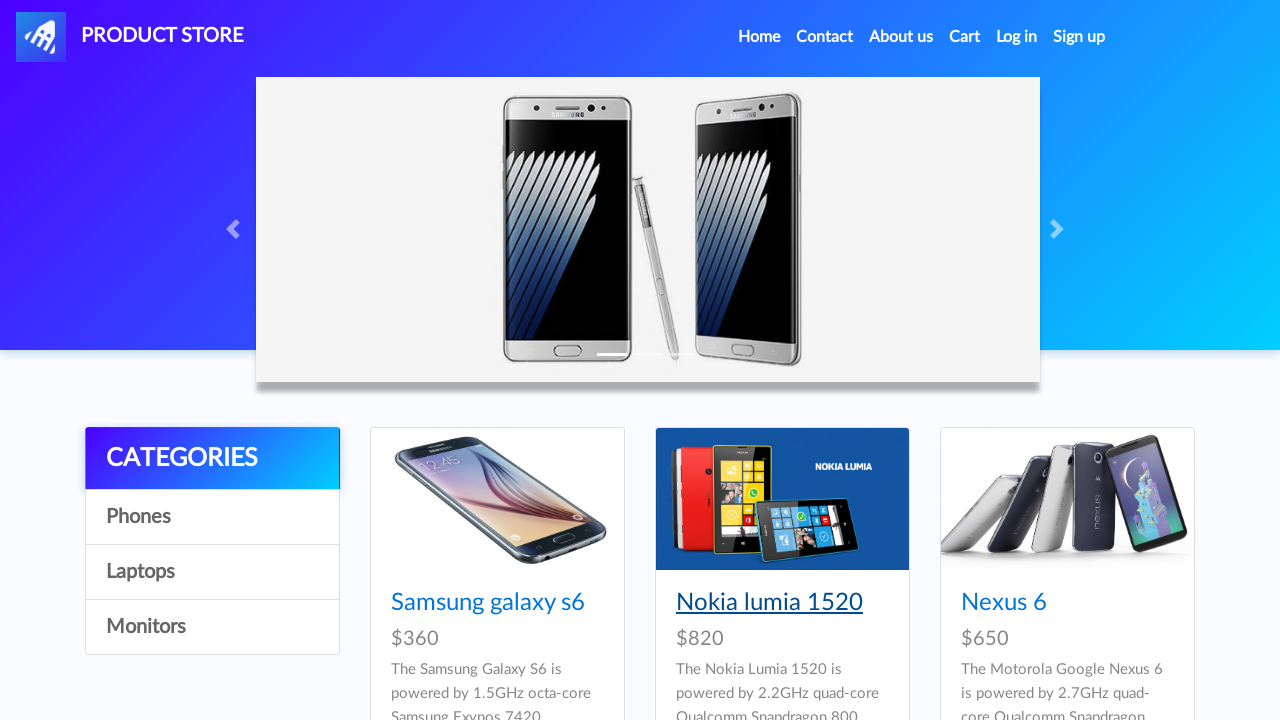

Waited for 'Add to cart' button to load on product page
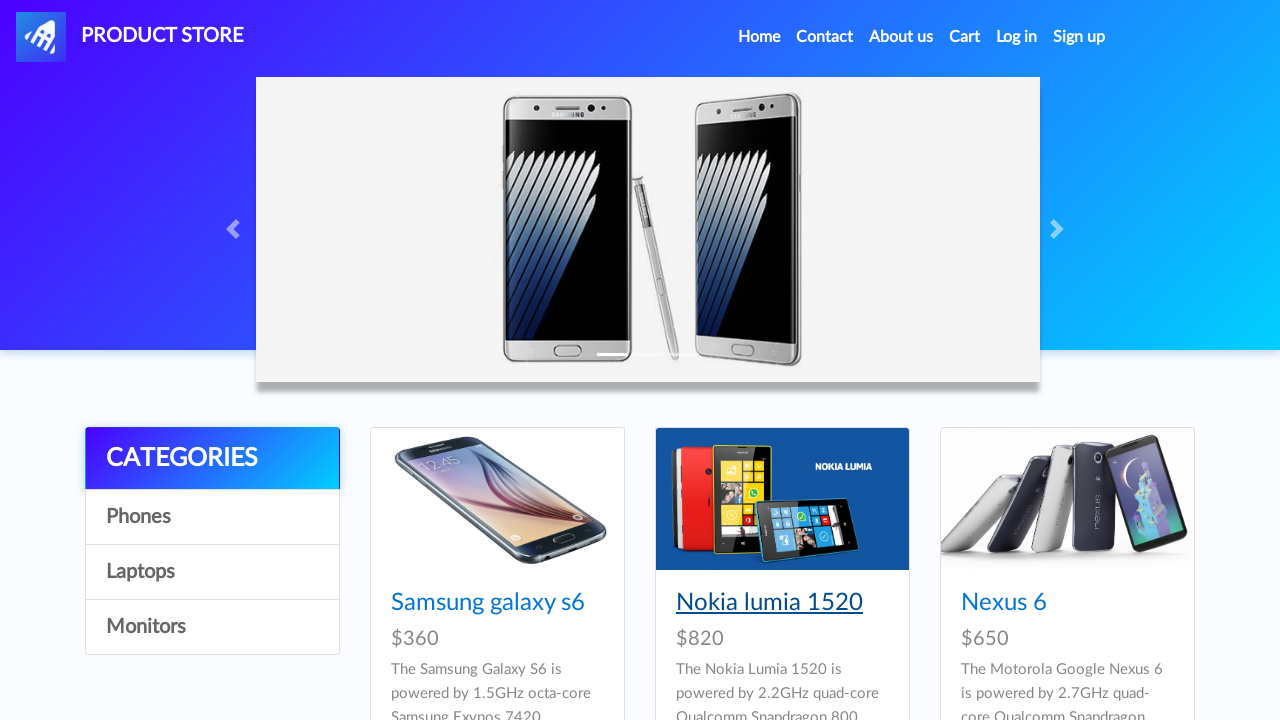

Clicked 'Add to cart' button at (610, 440) on .btn.btn-success
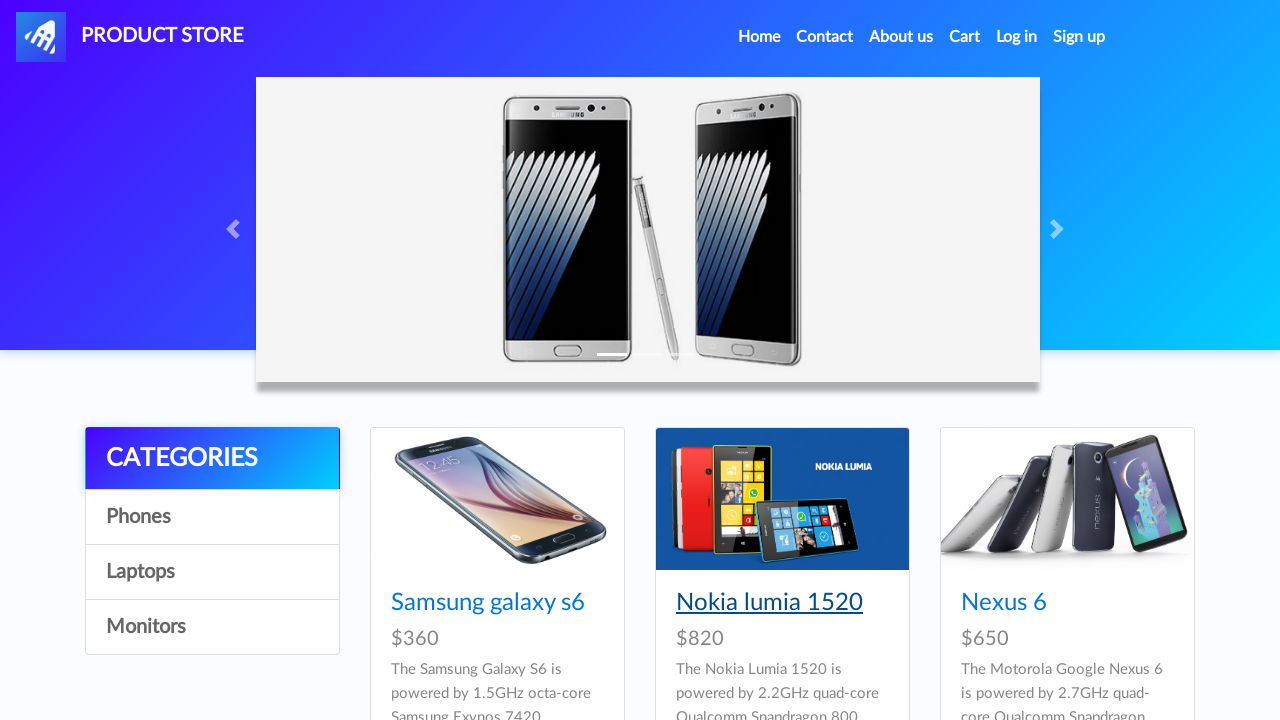

Set up dialog handler to accept alerts
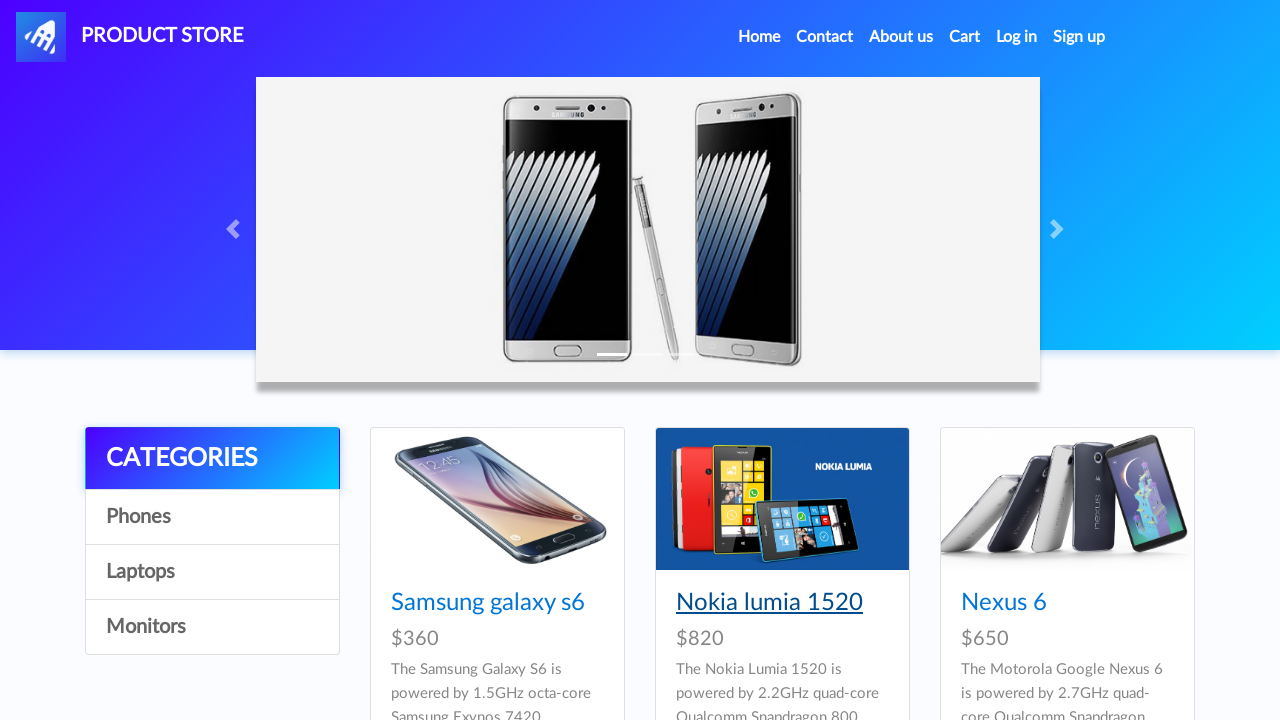

Waited 500ms for alert to be handled
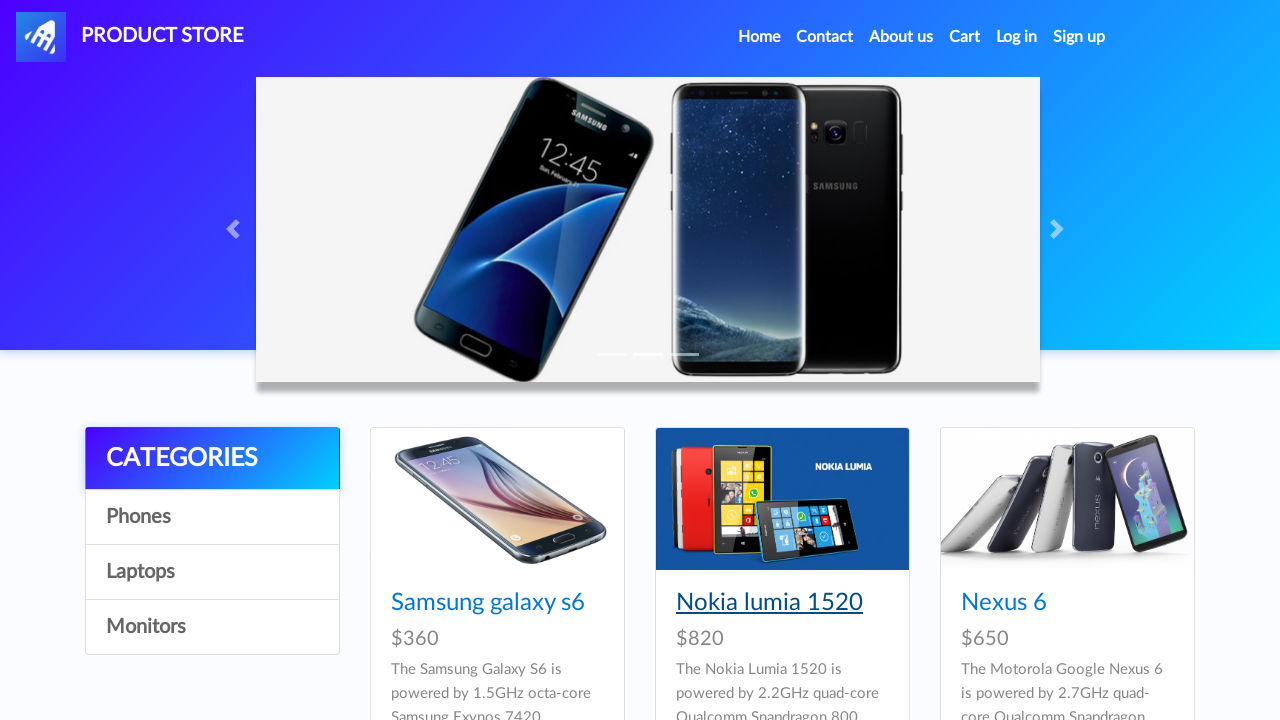

Closed the product page tab
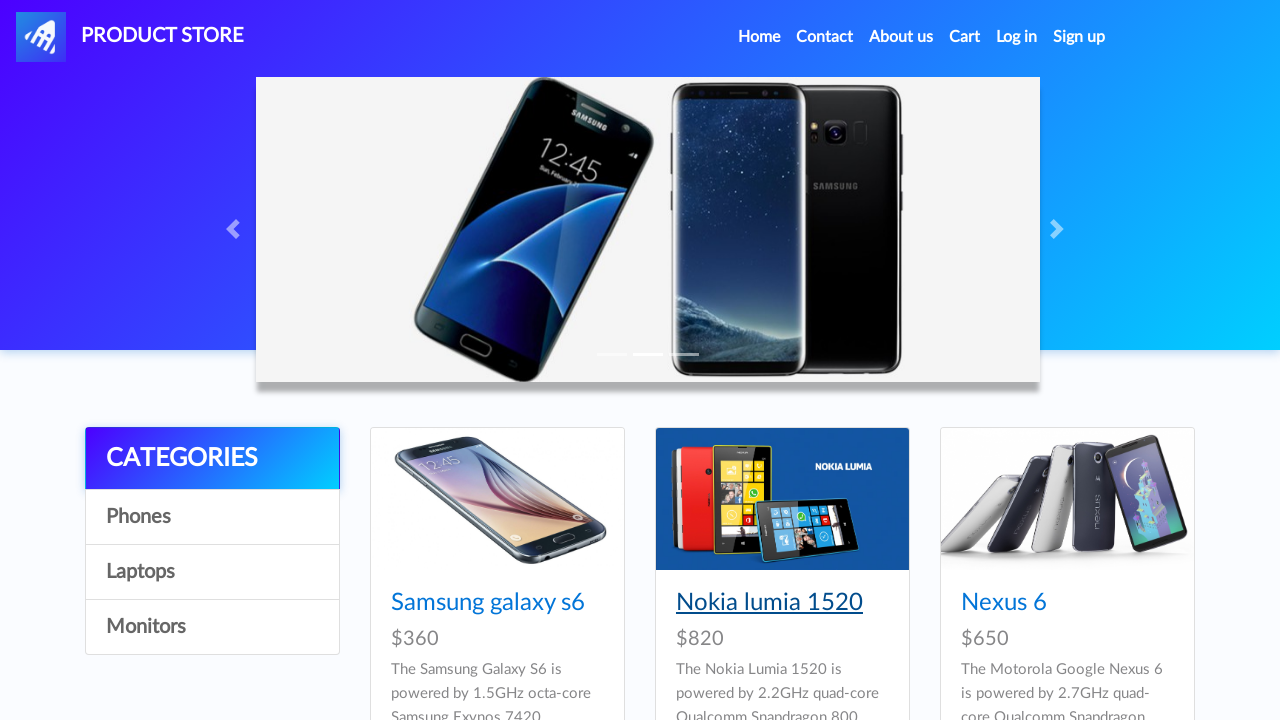

Clicked cart button to navigate to cart page at (965, 37) on #cartur
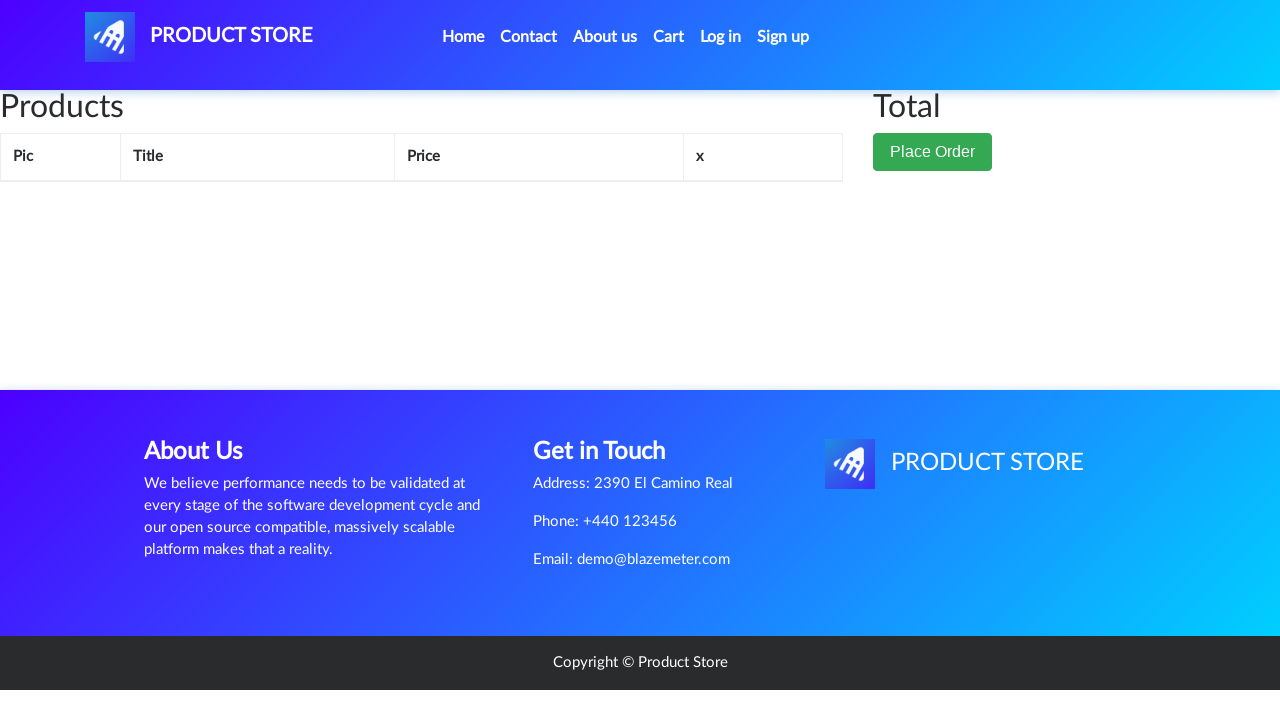

Waited for cart items to load
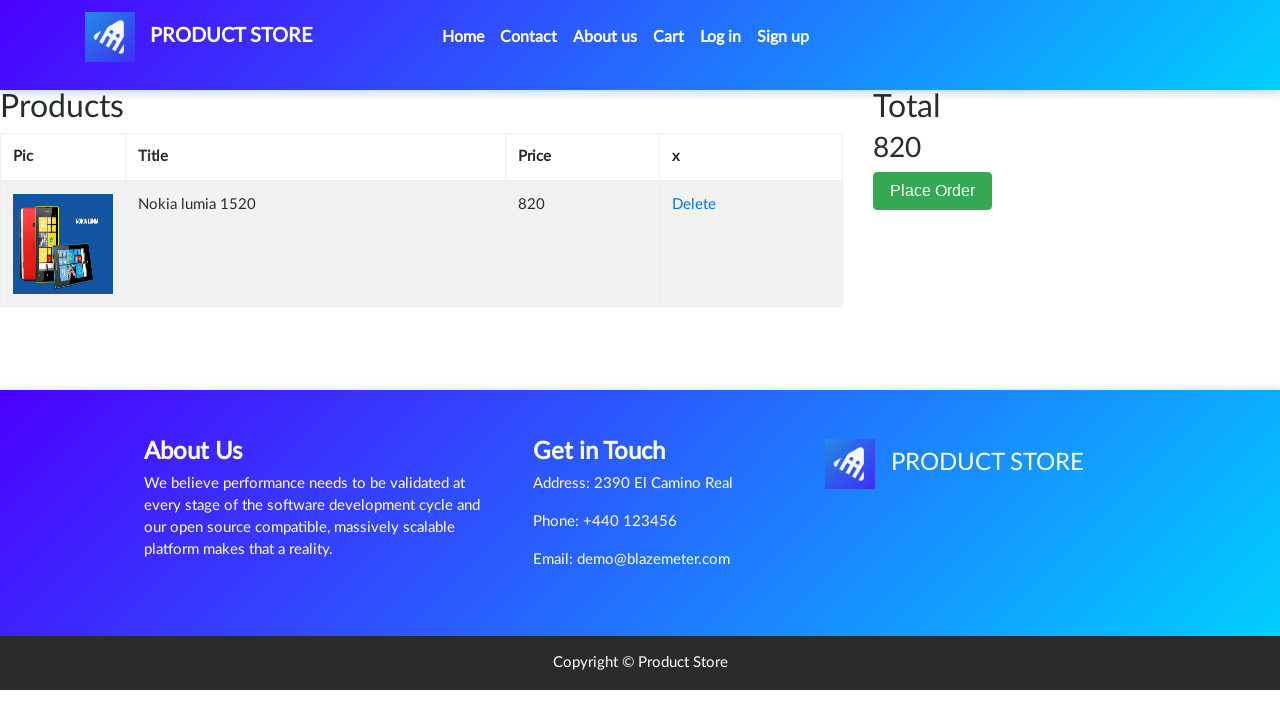

Retrieved cart item name: 'Nokia lumia 1520'
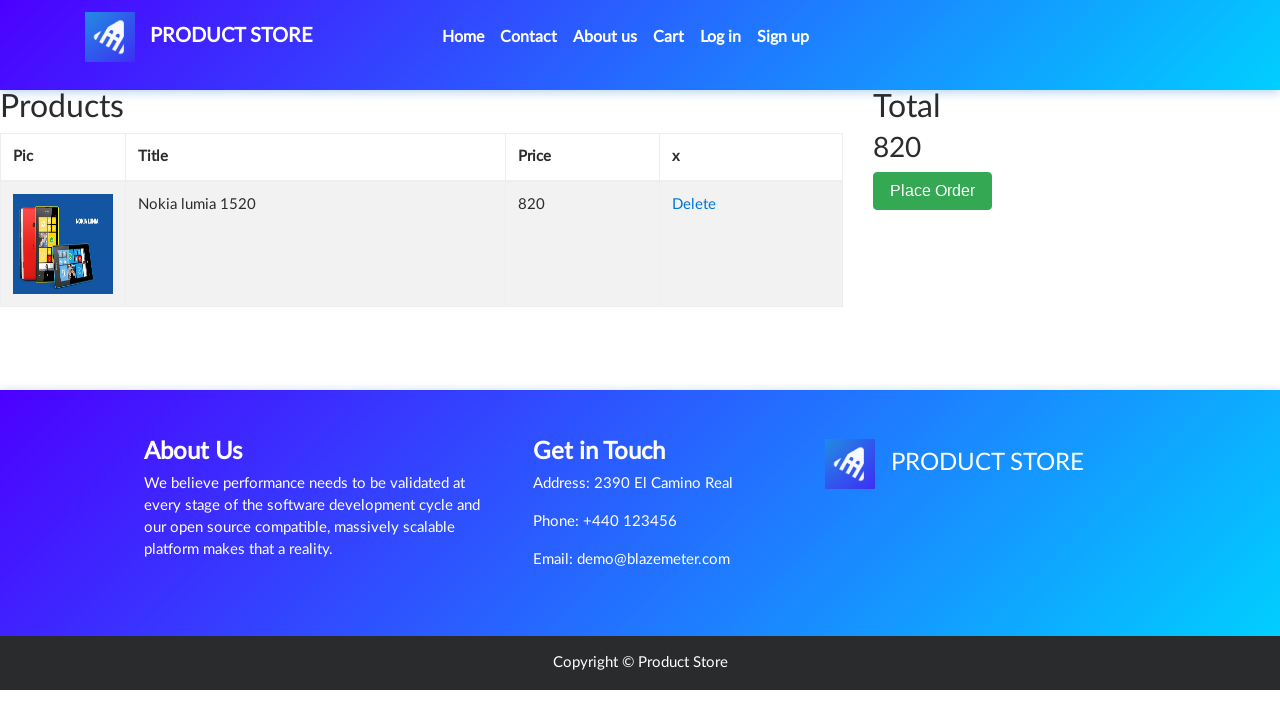

Retrieved cart item price: '820'
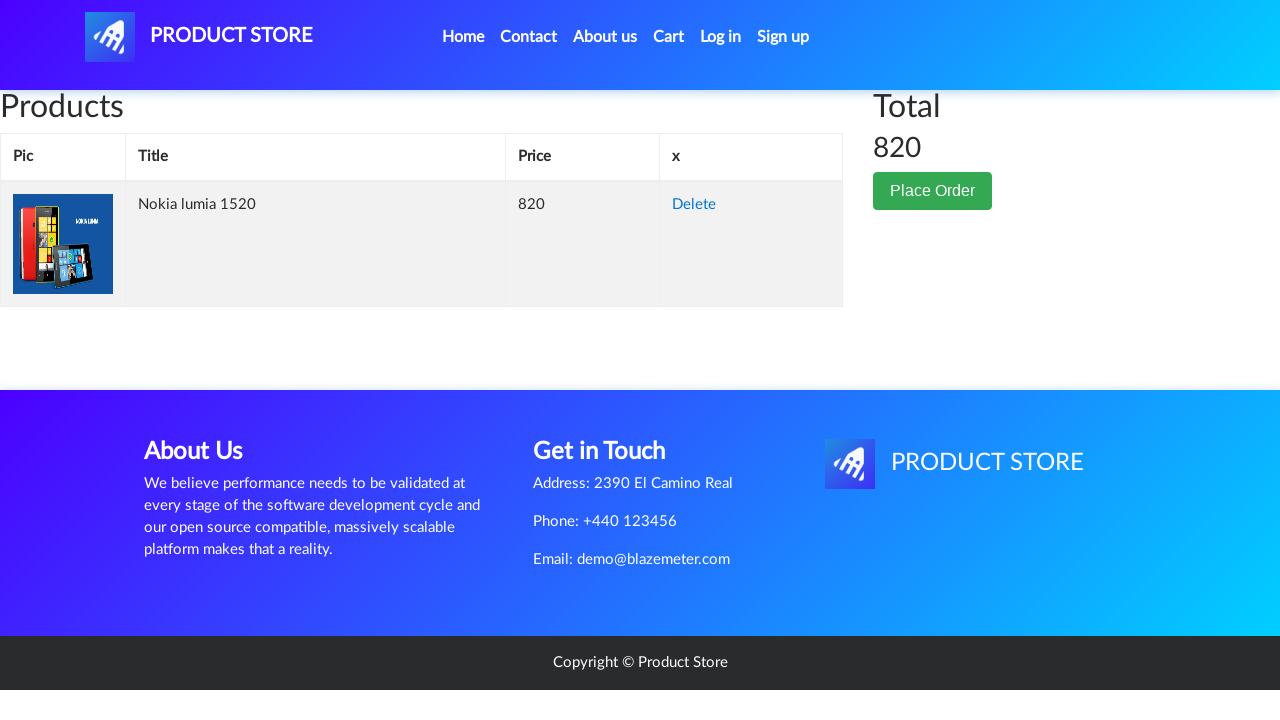

Verified item name is 'Nokia lumia 1520' and price is '820'
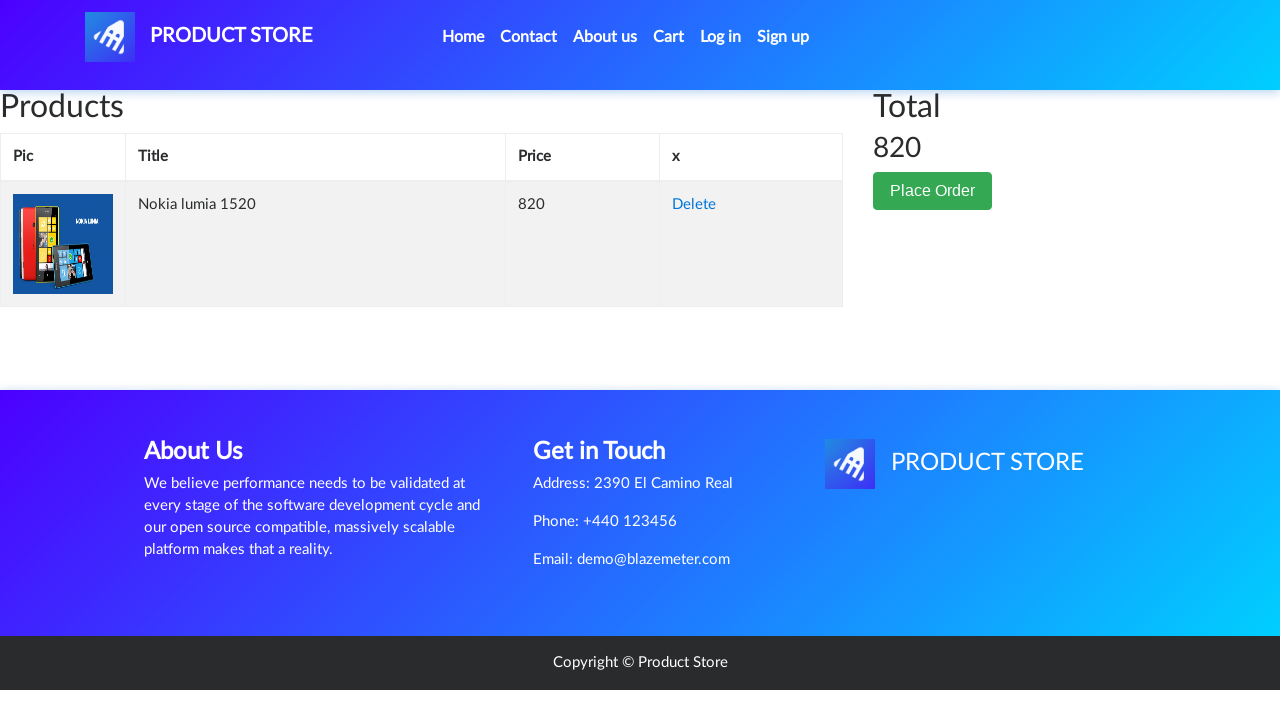

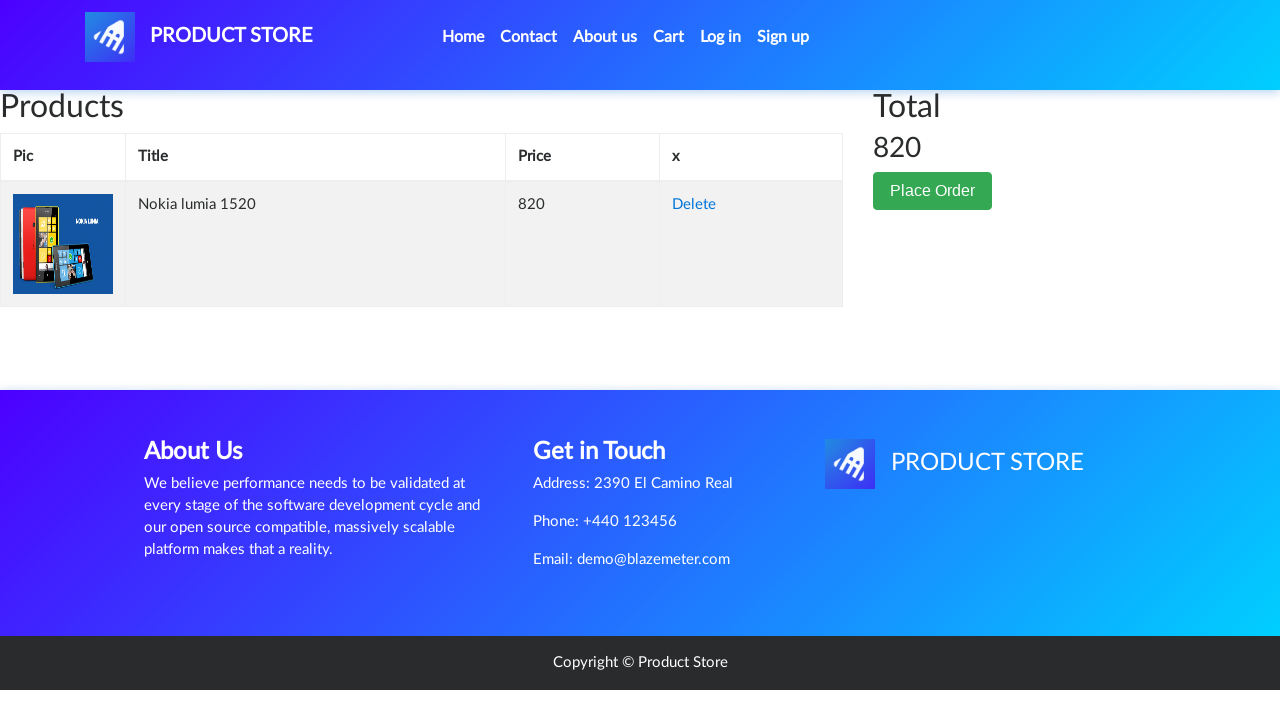